Tests marking individual items as complete by checking their checkboxes.

Starting URL: https://demo.playwright.dev/todomvc

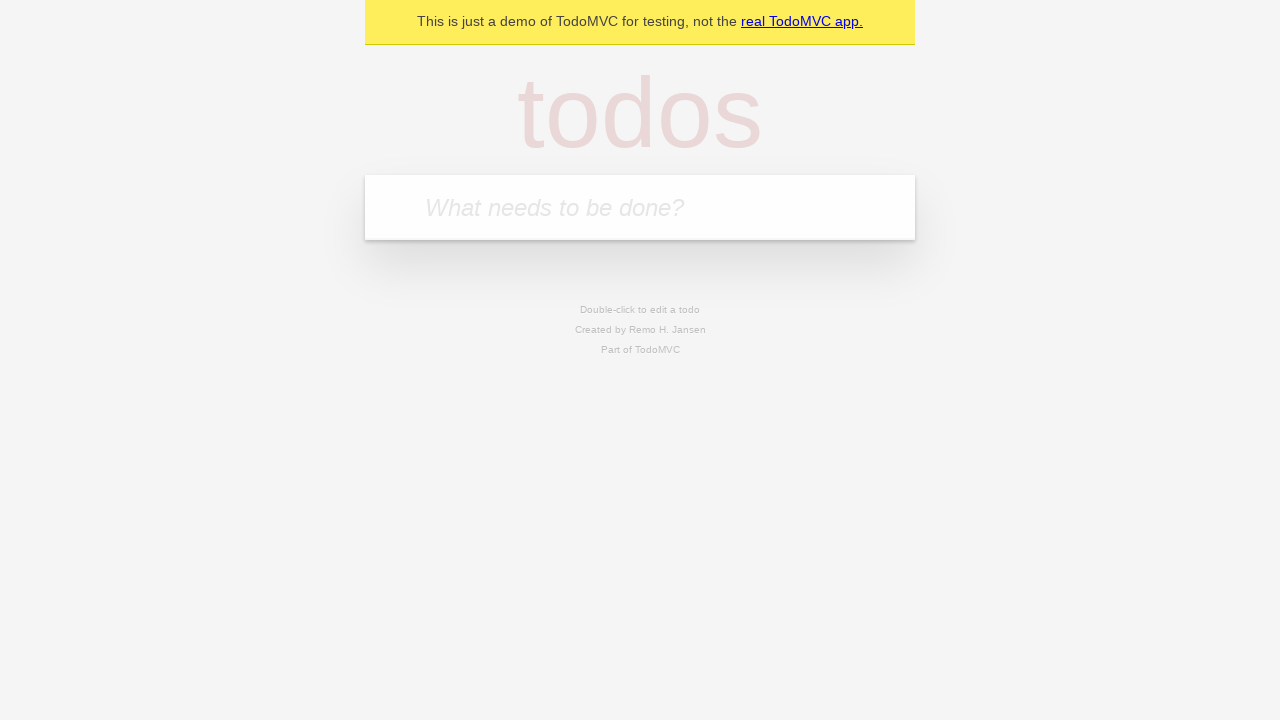

Filled input field with first todo item 'buy some cheese' on internal:attr=[placeholder="What needs to be done?"i]
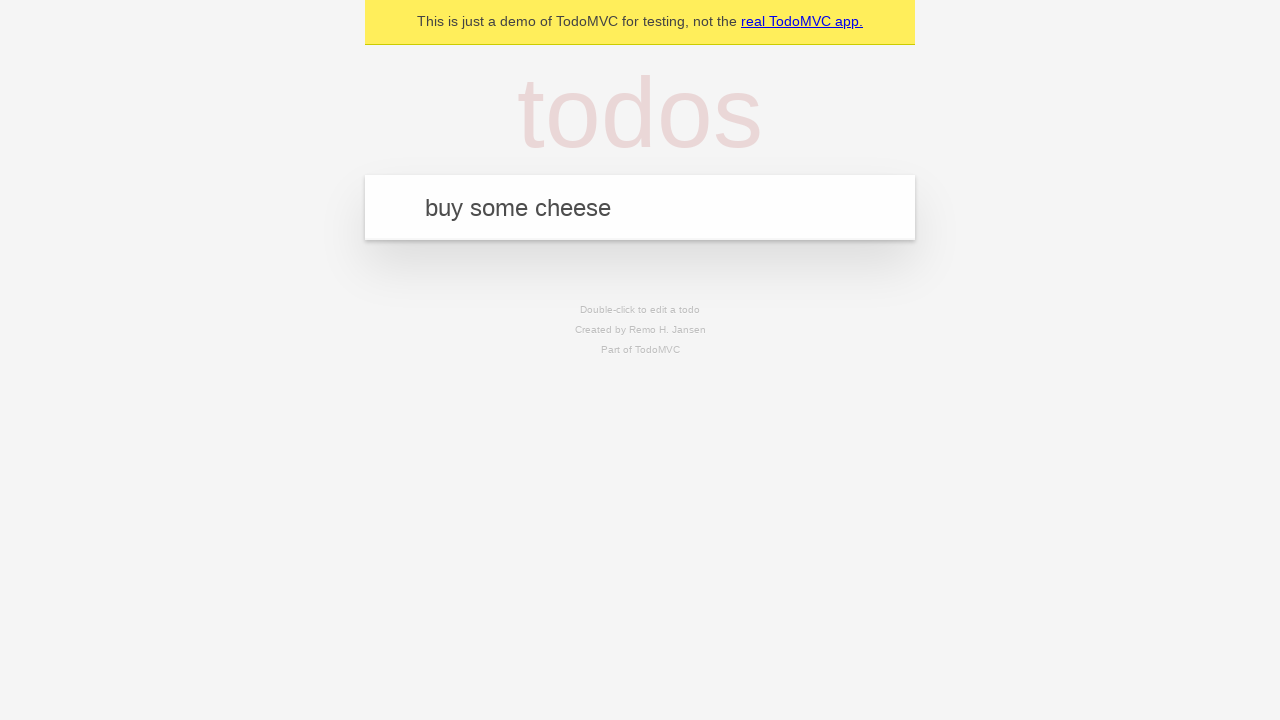

Pressed Enter to add first todo item on internal:attr=[placeholder="What needs to be done?"i]
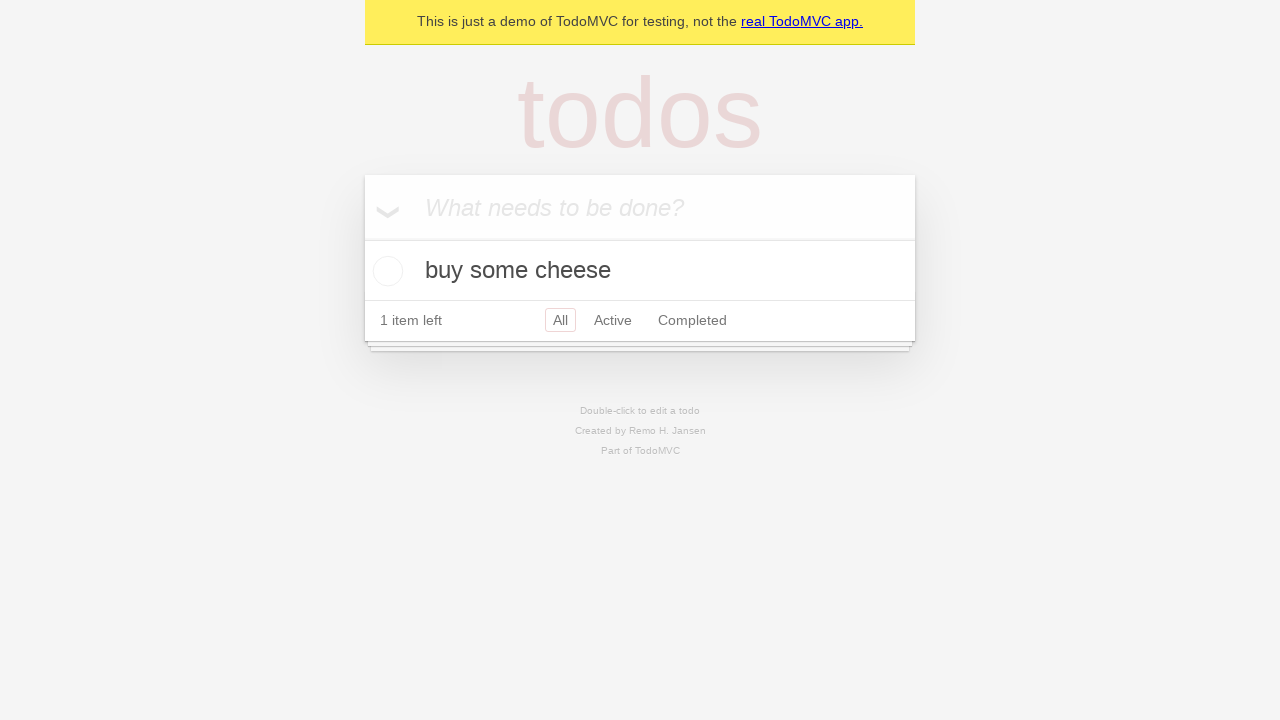

Filled input field with second todo item 'feed the cat' on internal:attr=[placeholder="What needs to be done?"i]
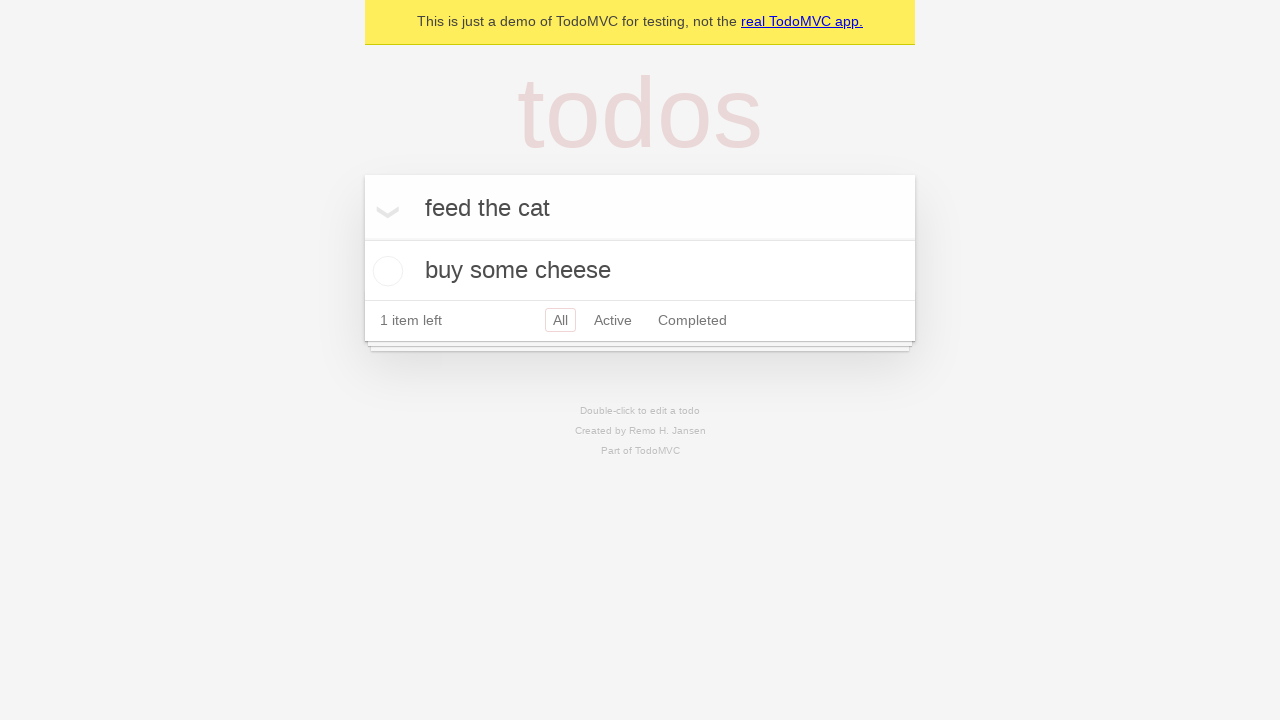

Pressed Enter to add second todo item on internal:attr=[placeholder="What needs to be done?"i]
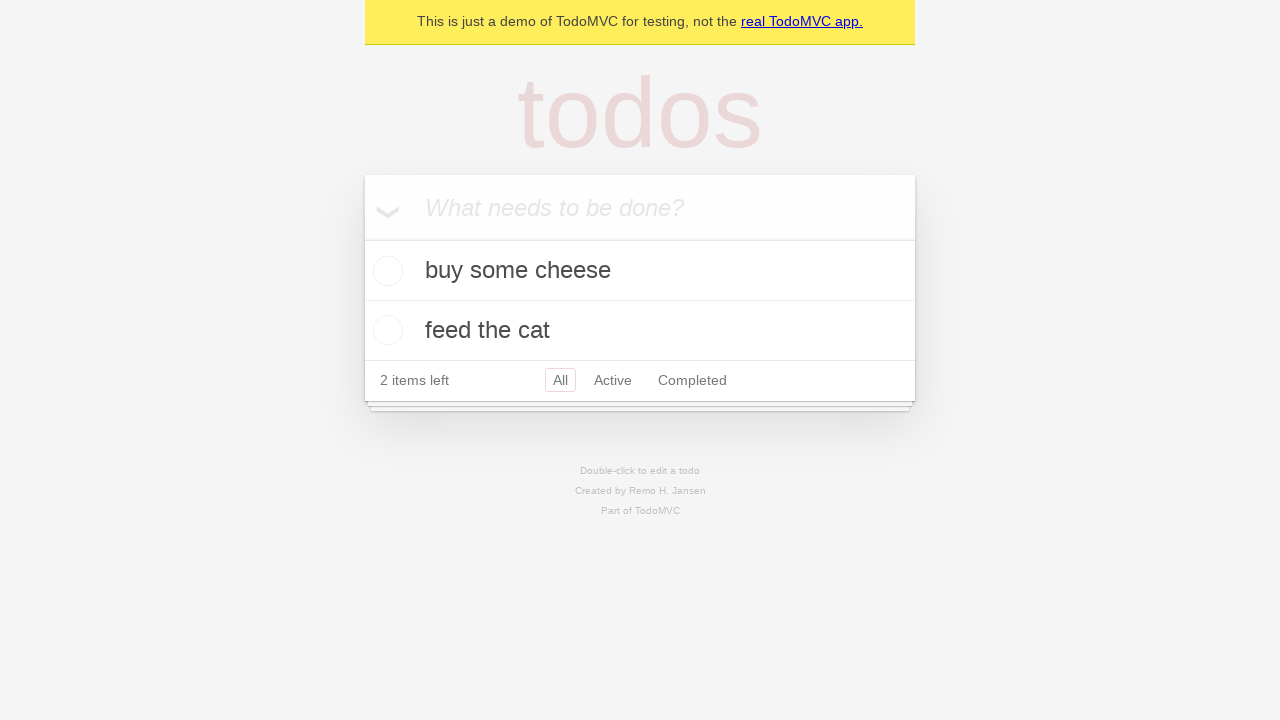

Checked checkbox for first todo item at (385, 271) on internal:testid=[data-testid="todo-item"s] >> nth=0 >> internal:role=checkbox
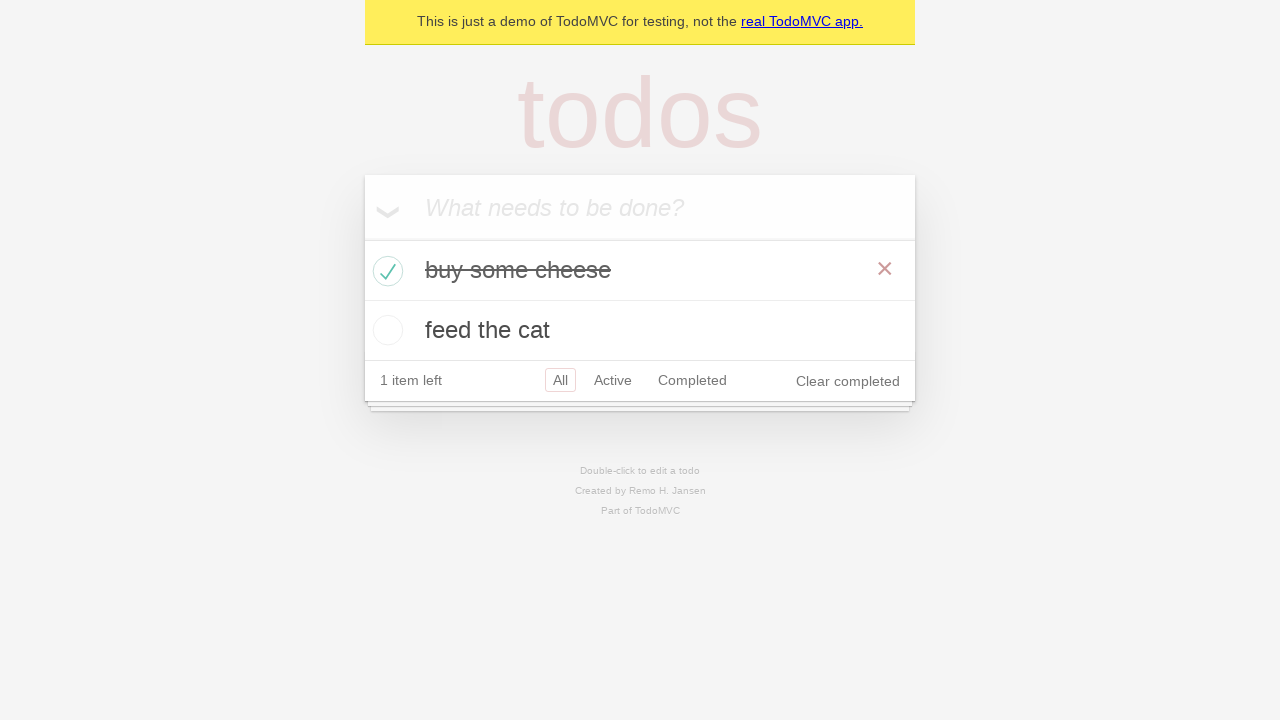

Checked checkbox for second todo item at (385, 330) on internal:testid=[data-testid="todo-item"s] >> nth=1 >> internal:role=checkbox
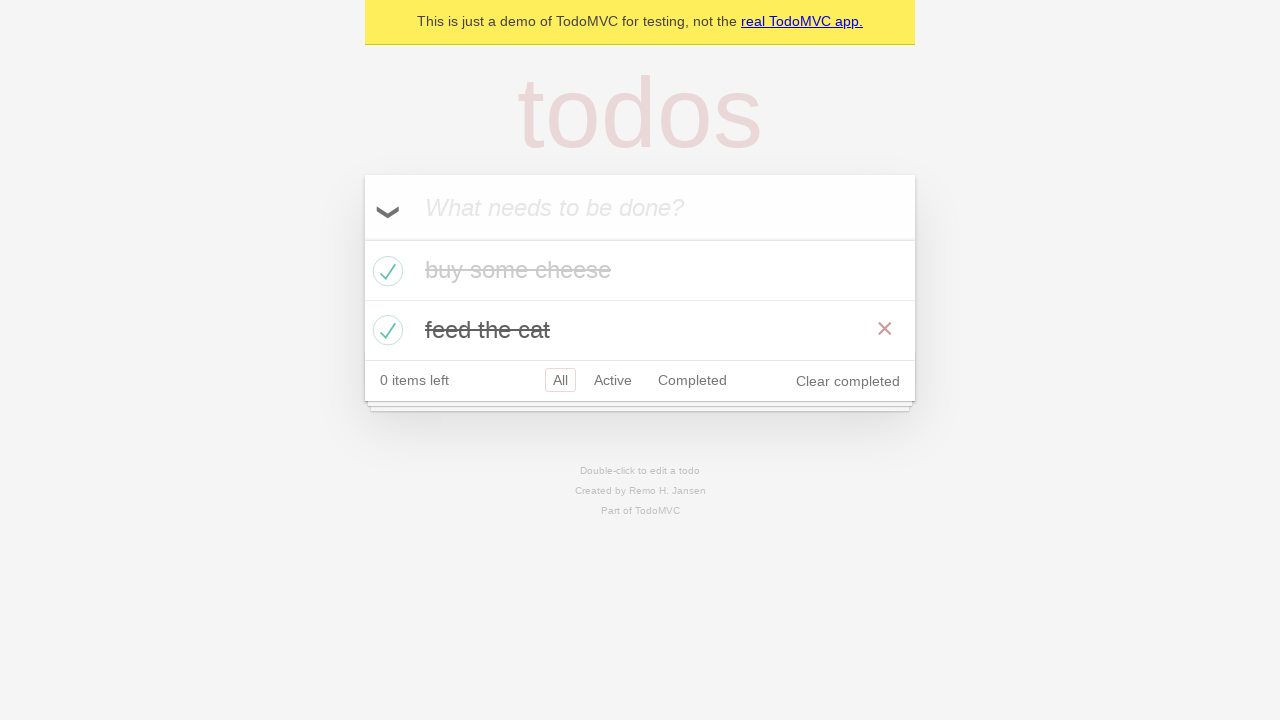

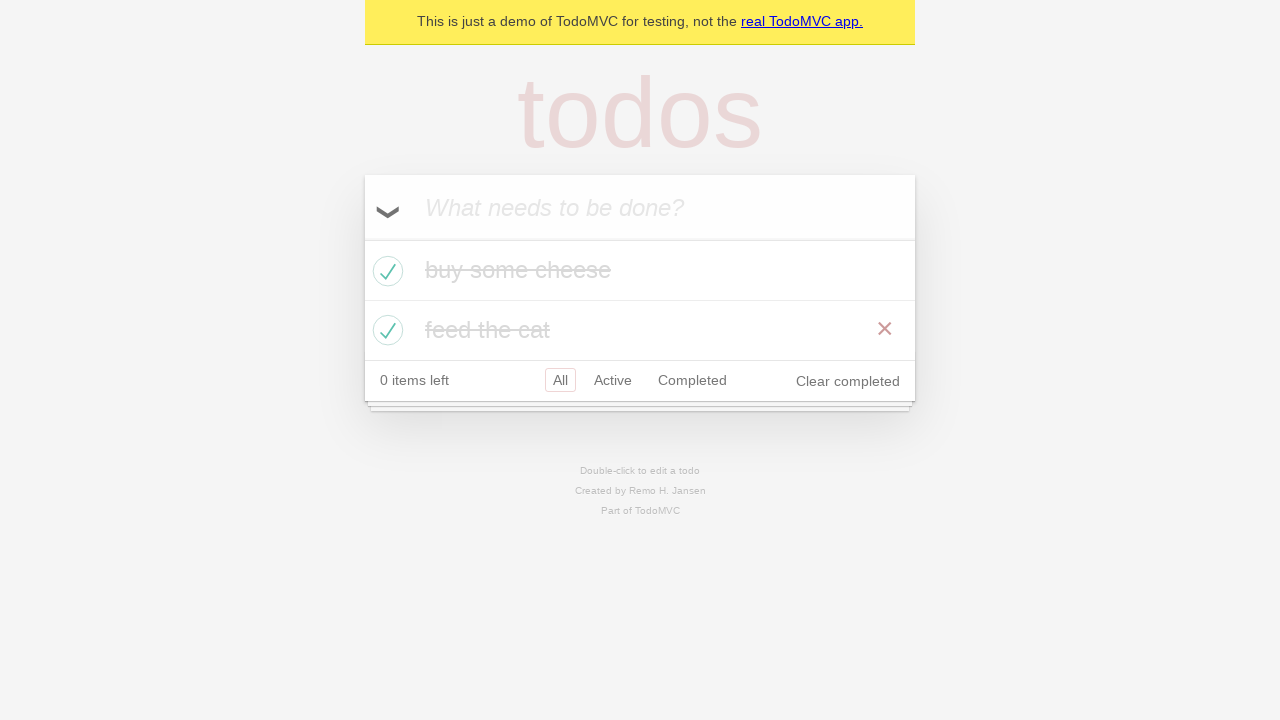